Navigates to OrangeHRM login page and retrieves the page title

Starting URL: https://opensource-demo.orangehrmlive.com/web/index.php/auth/login

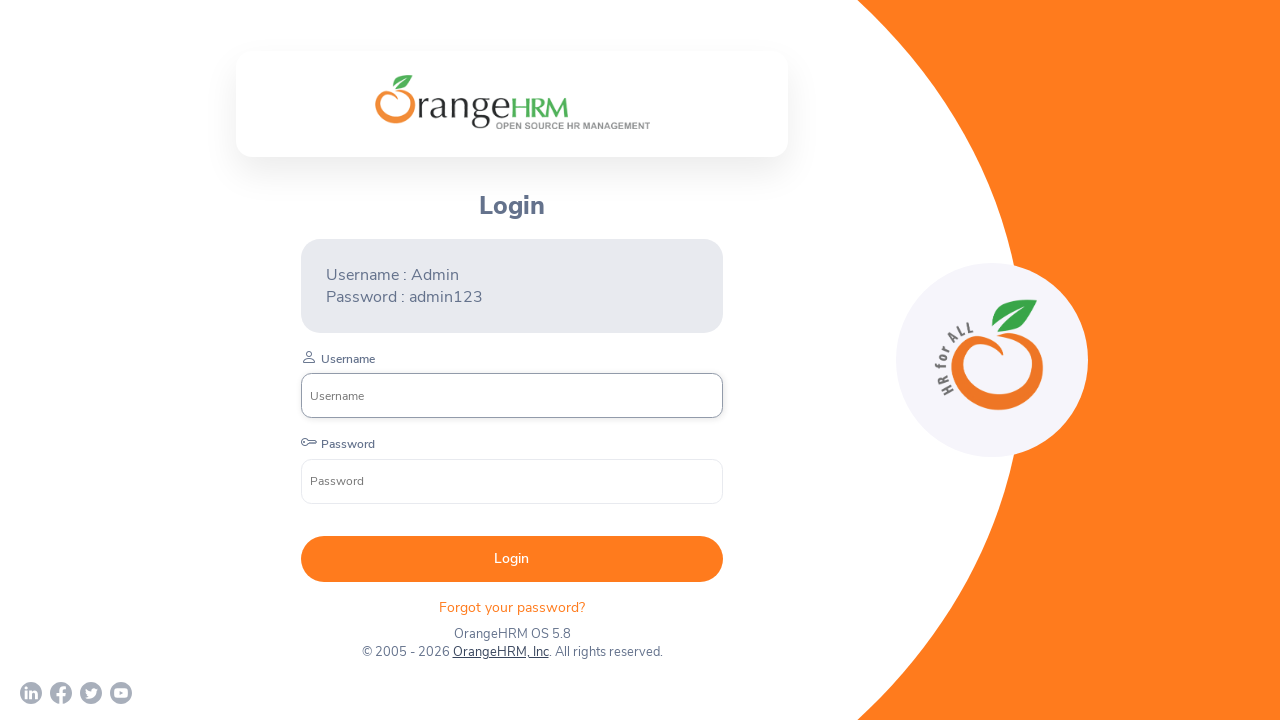

Navigated to OrangeHRM login page
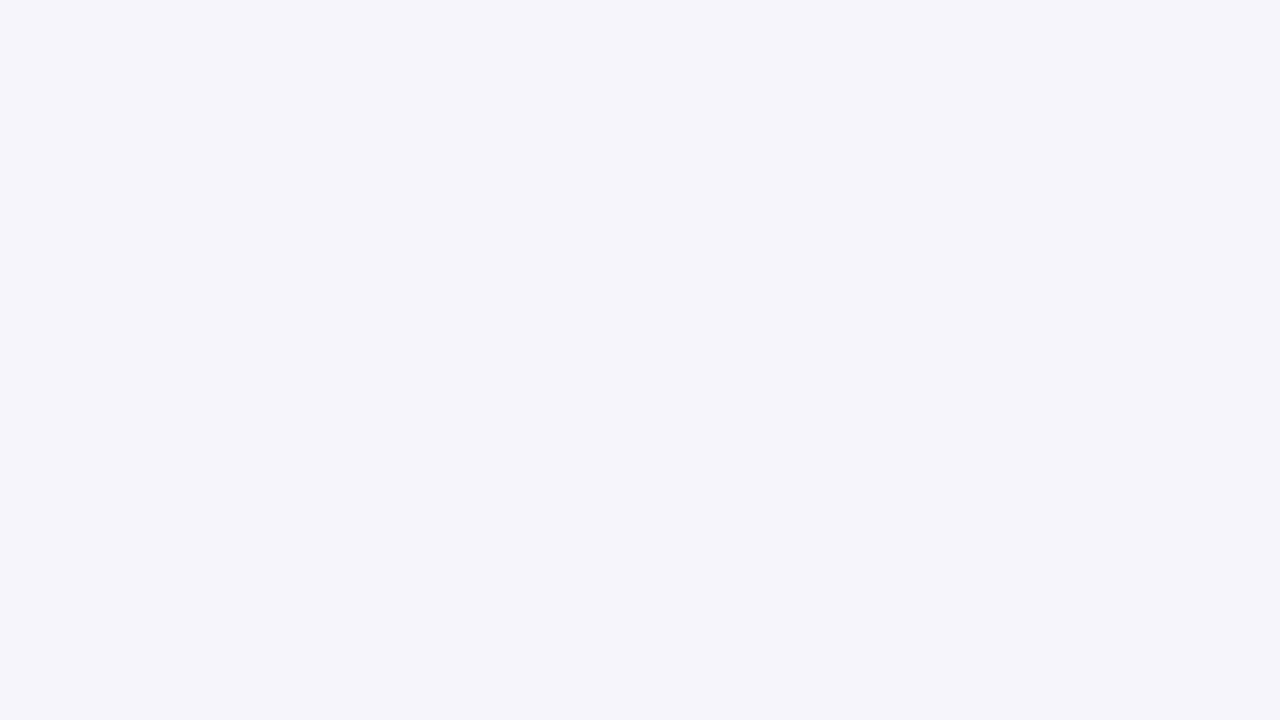

Retrieved page title: OrangeHRM
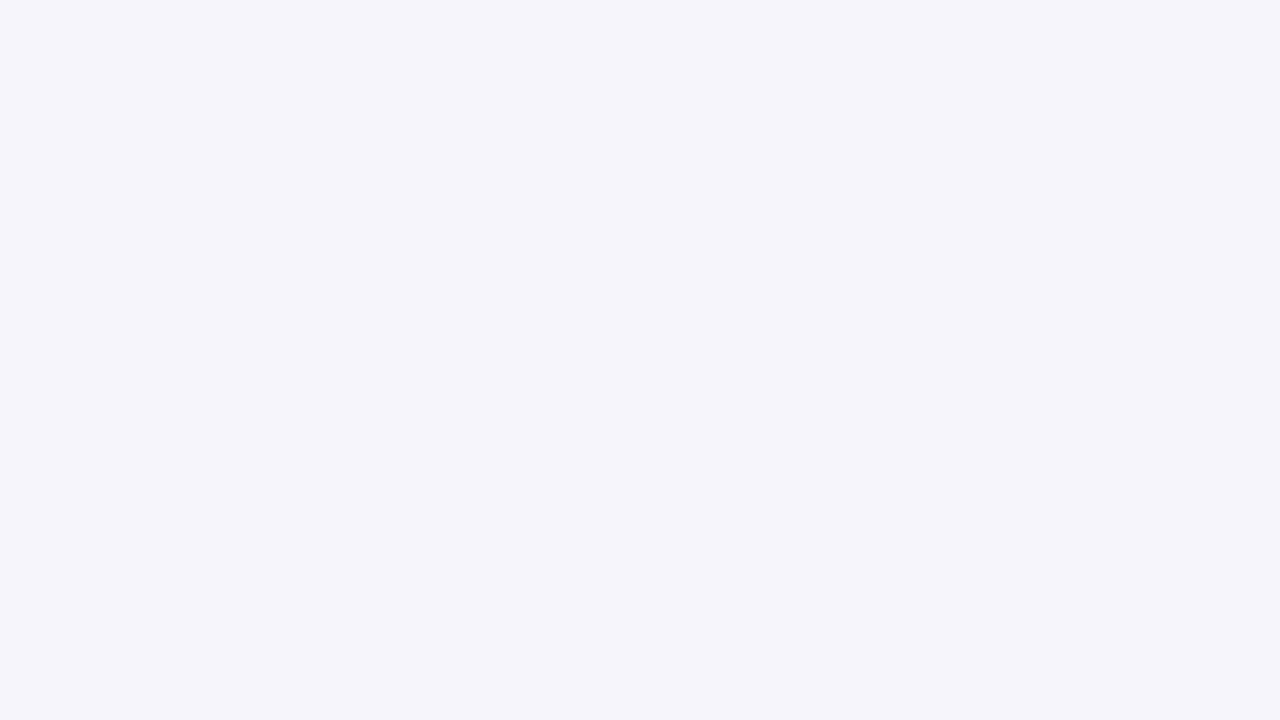

Printed page title to console
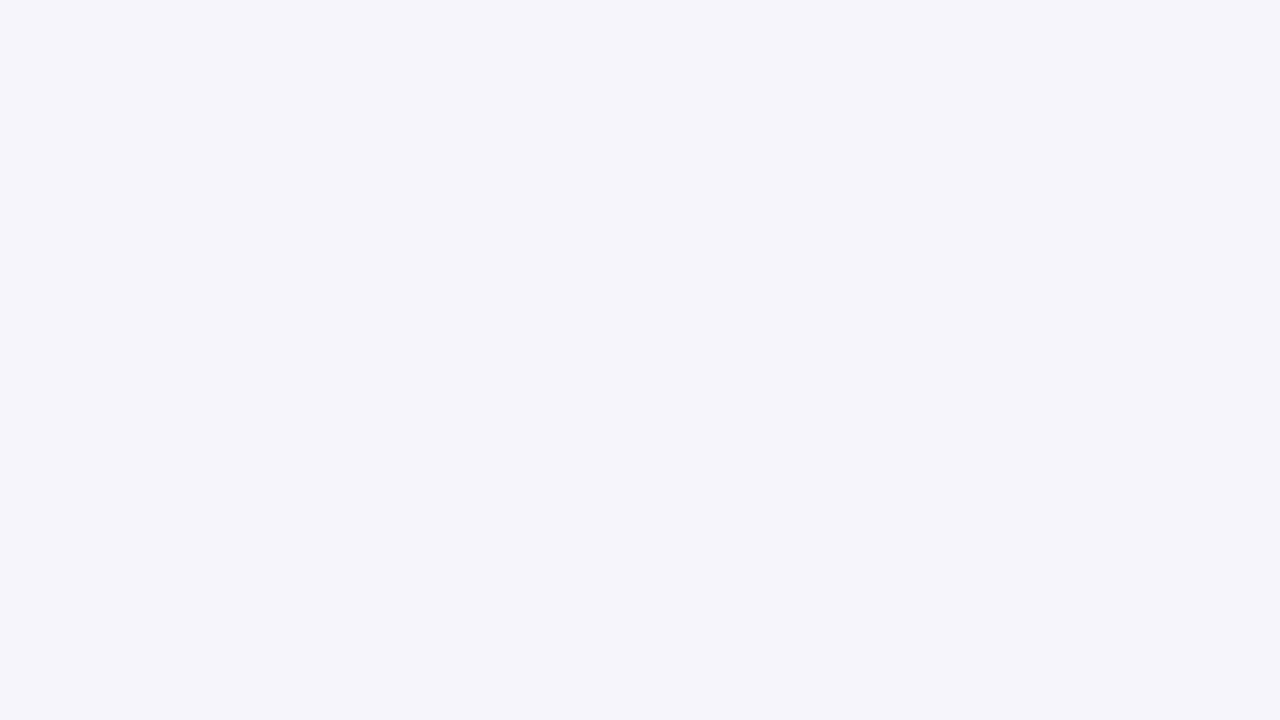

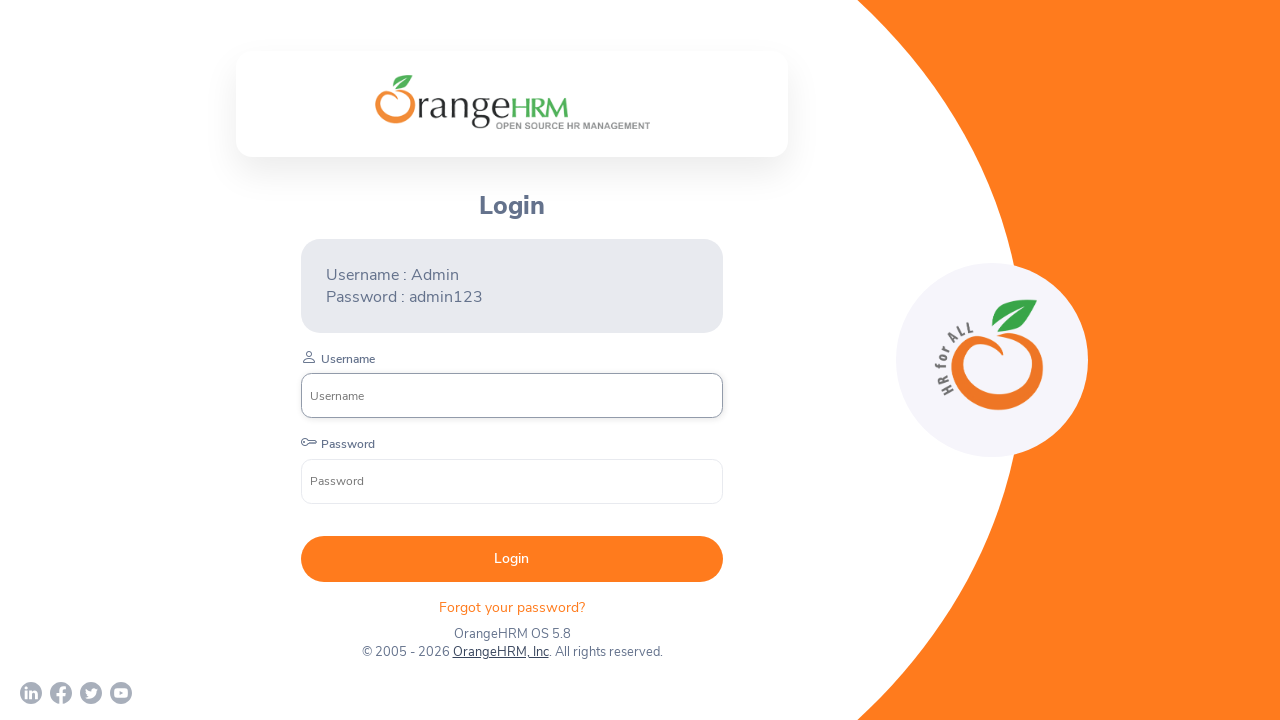